Tests confirm alert handling by clicking a button that triggers a confirm dialog and then dismissing it

Starting URL: https://seleniumautomationpractice.blogspot.com/2018/01/blog-post.html

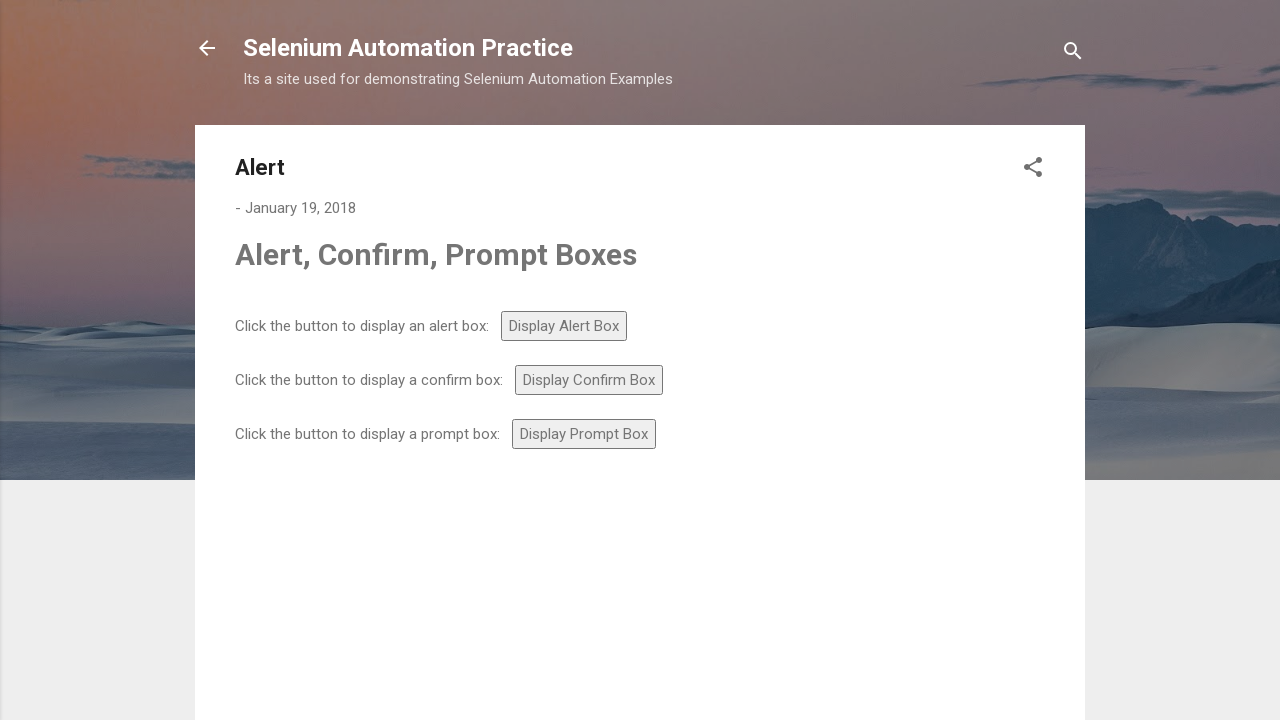

Set up dialog handler to dismiss confirm dialogs
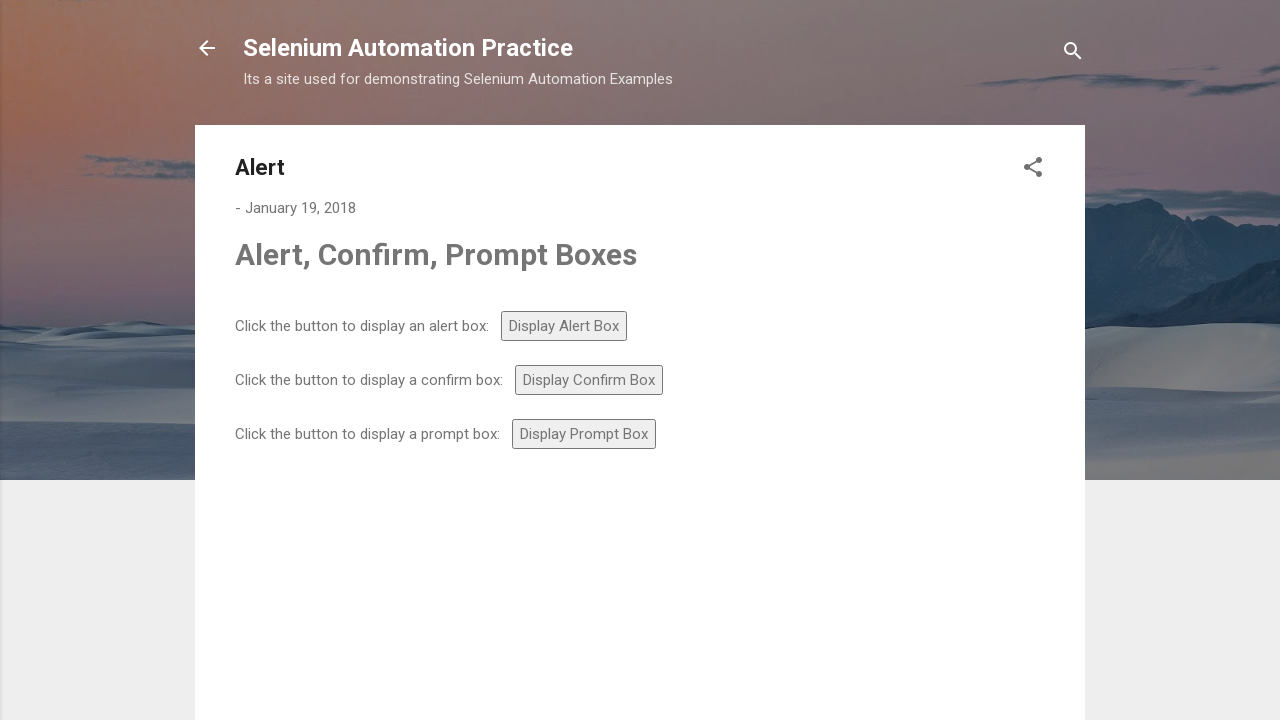

Clicked confirm button to trigger alert dialog at (589, 380) on #confirm
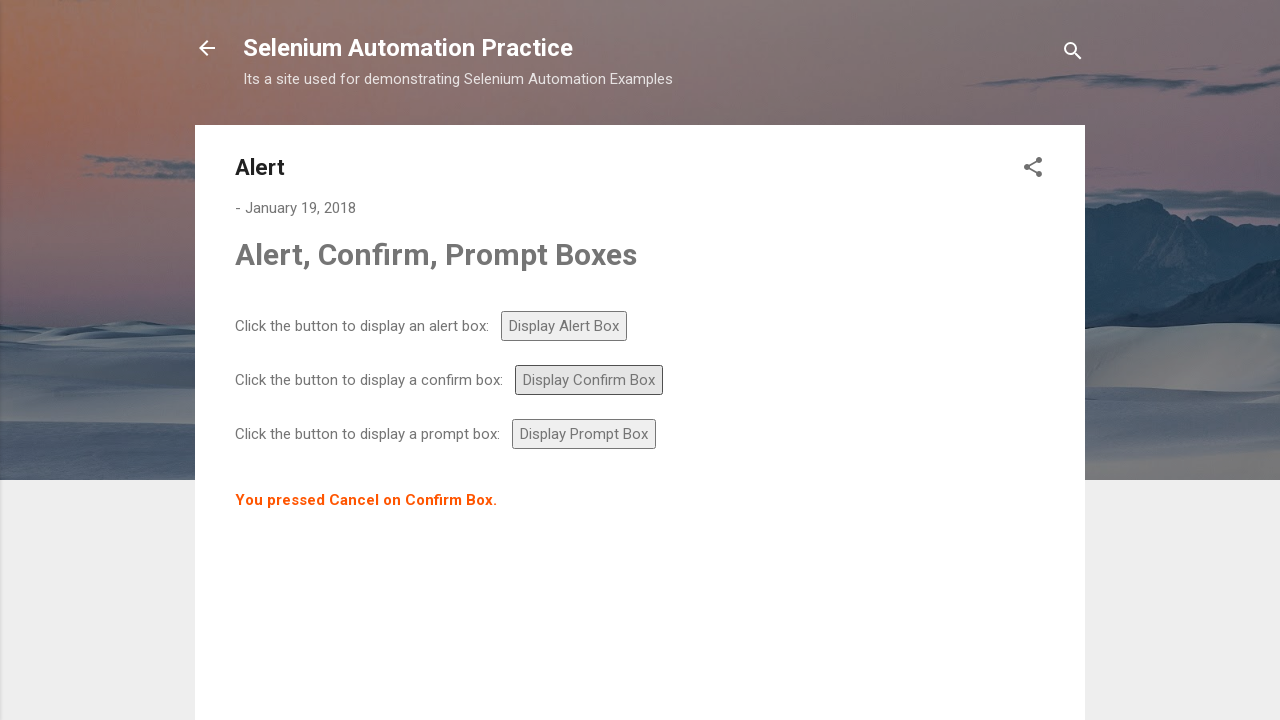

Waited 500ms for dialog to be handled
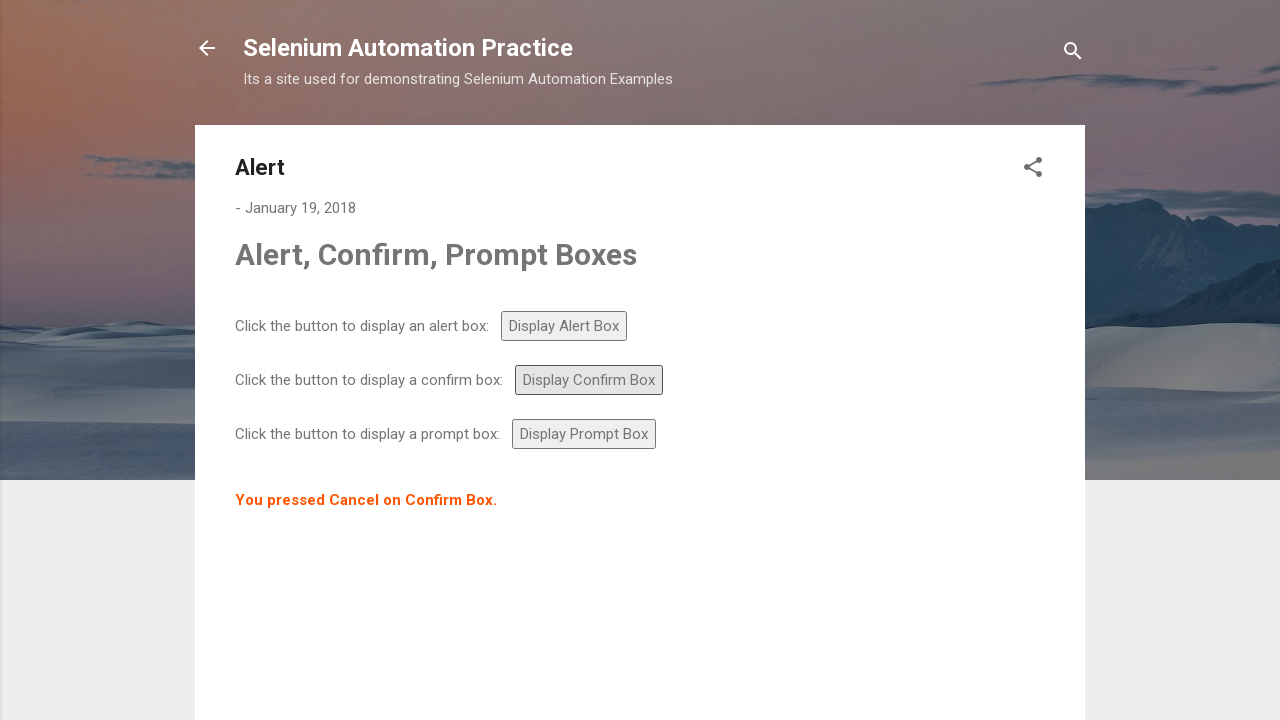

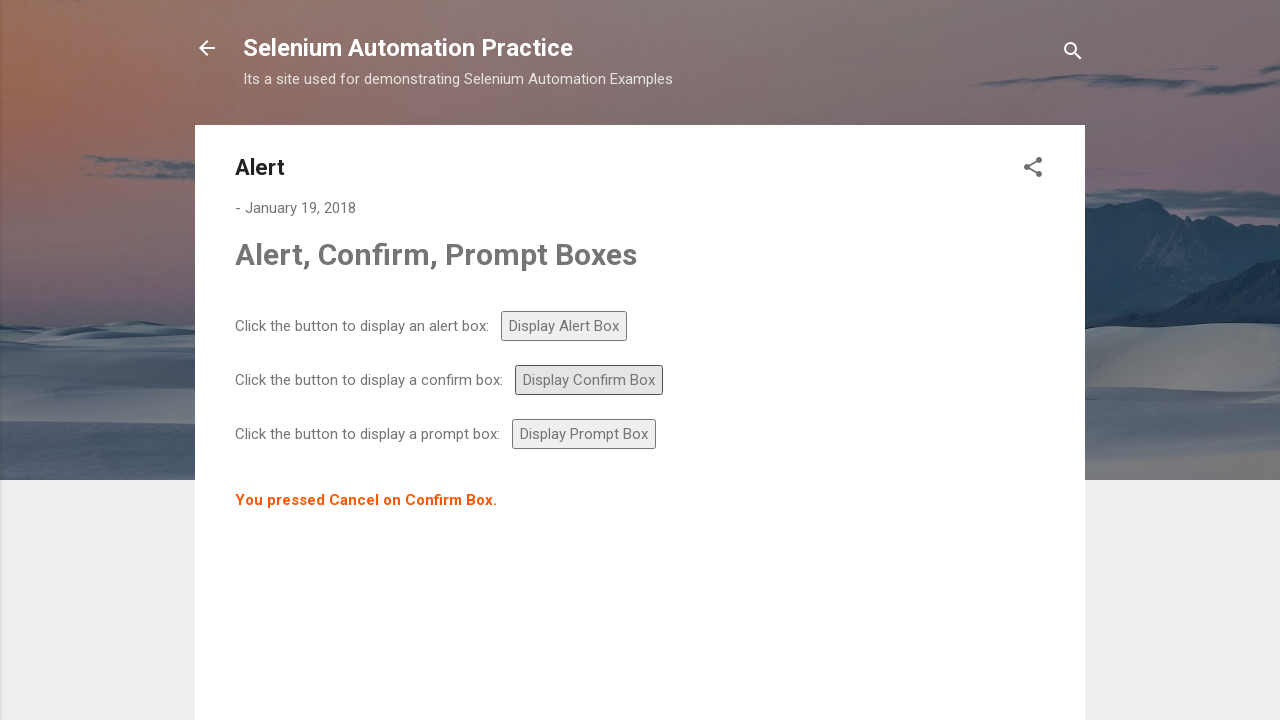